Tests that the counter displays the current number of todo items as items are added.

Starting URL: https://demo.playwright.dev/todomvc

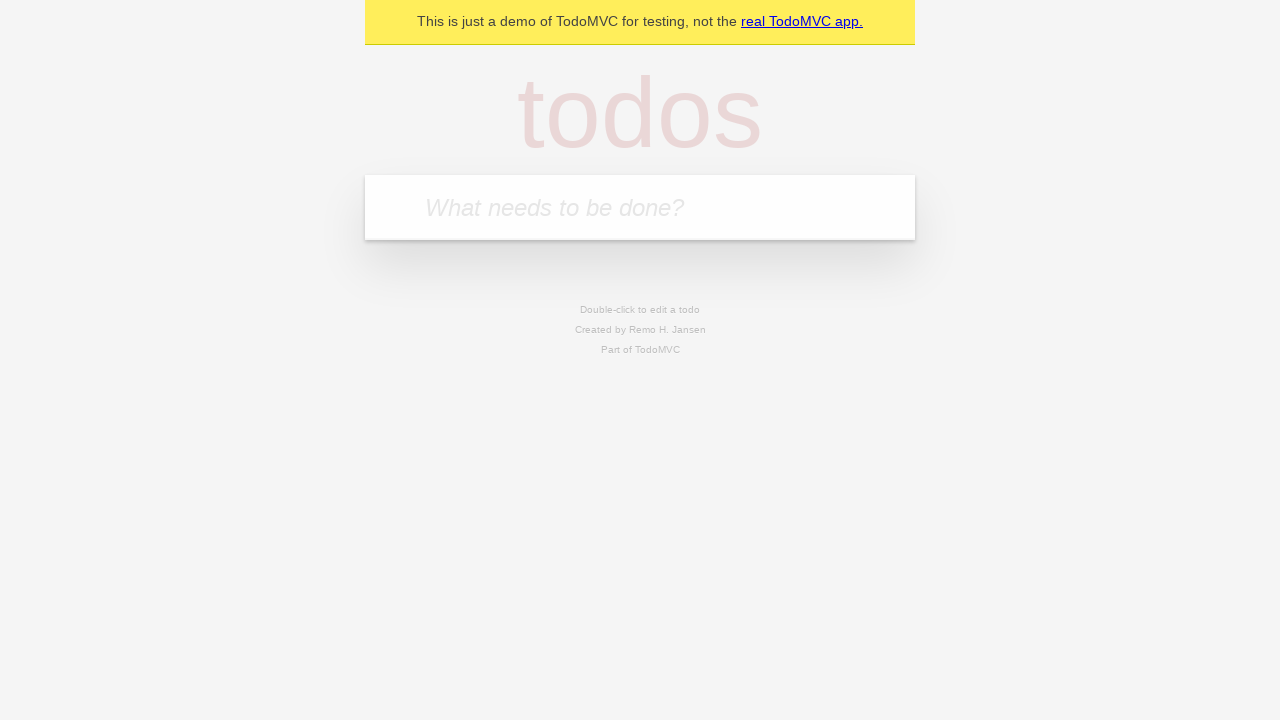

Filled todo input with 'buy some cheese' on internal:attr=[placeholder="What needs to be done?"i]
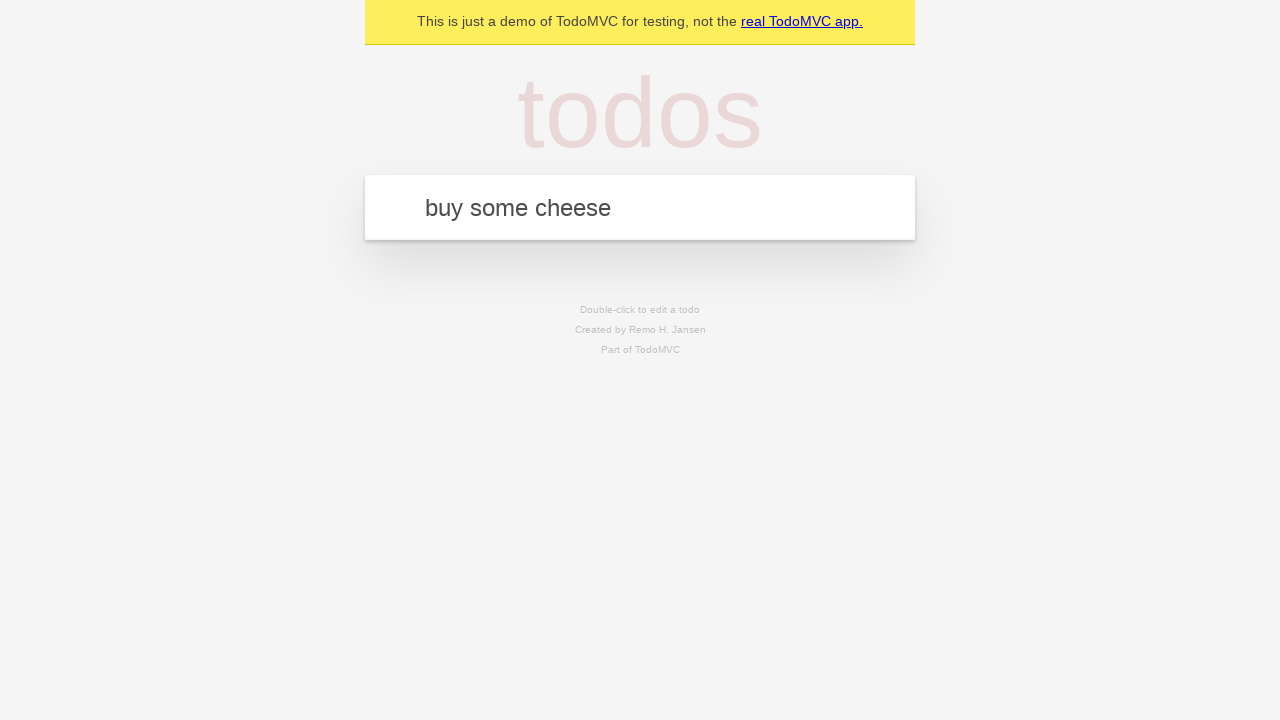

Pressed Enter to add first todo item on internal:attr=[placeholder="What needs to be done?"i]
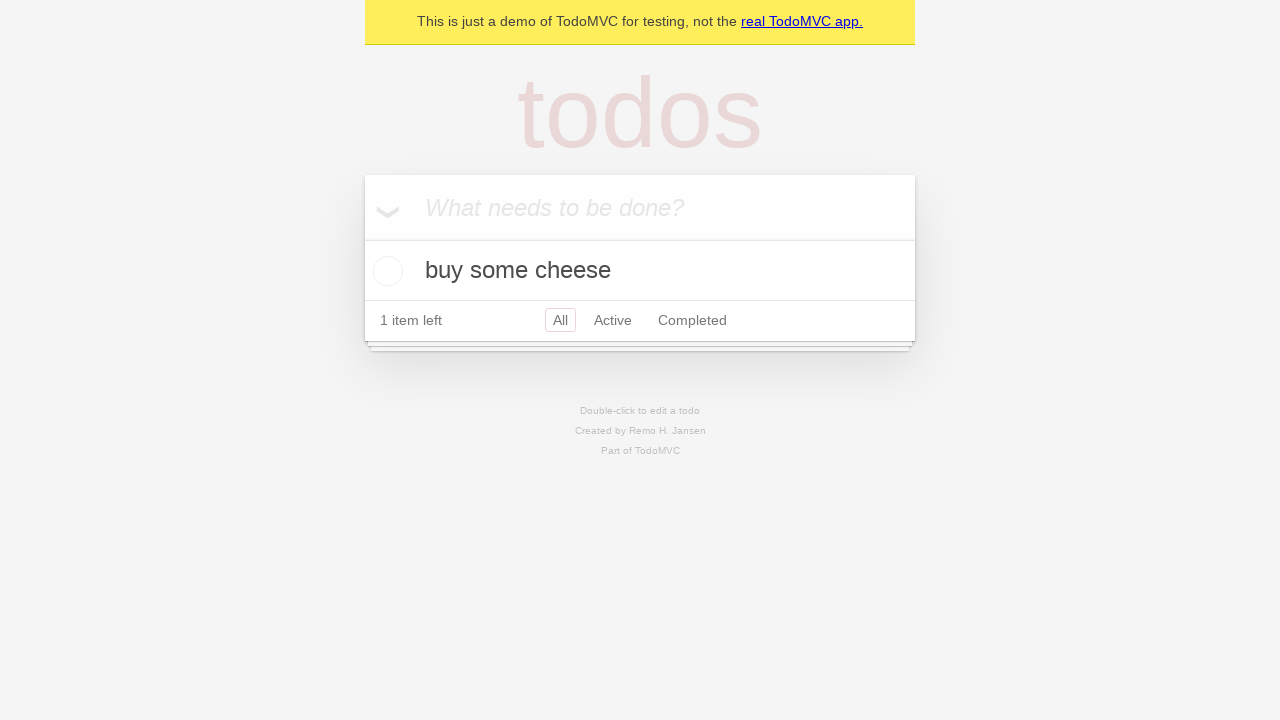

Waited for todo counter to appear
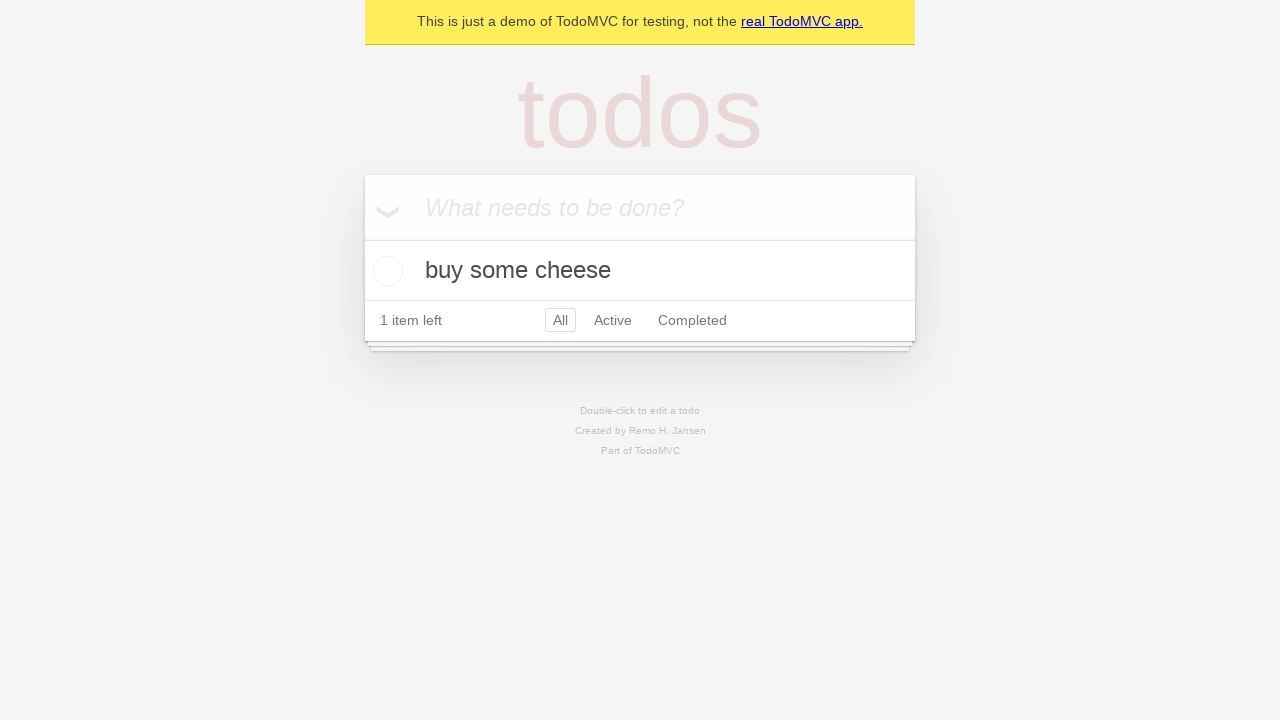

Filled todo input with 'feed the cat' on internal:attr=[placeholder="What needs to be done?"i]
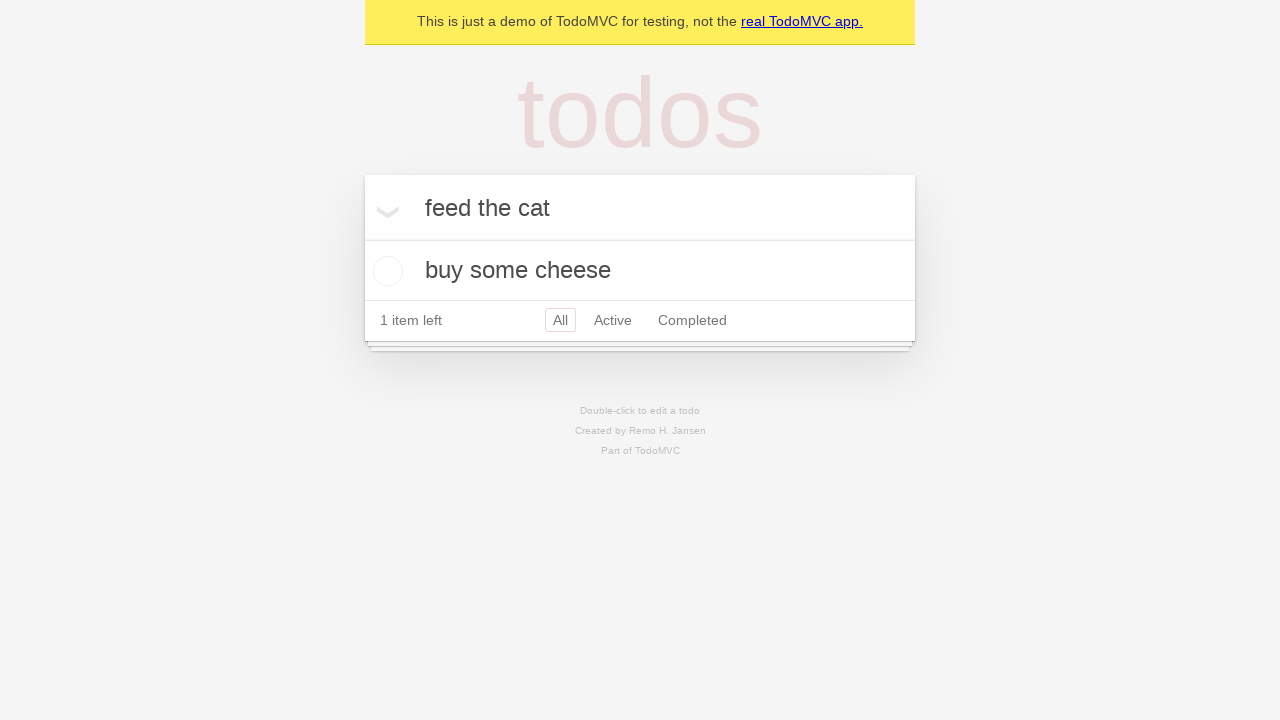

Pressed Enter to add second todo item on internal:attr=[placeholder="What needs to be done?"i]
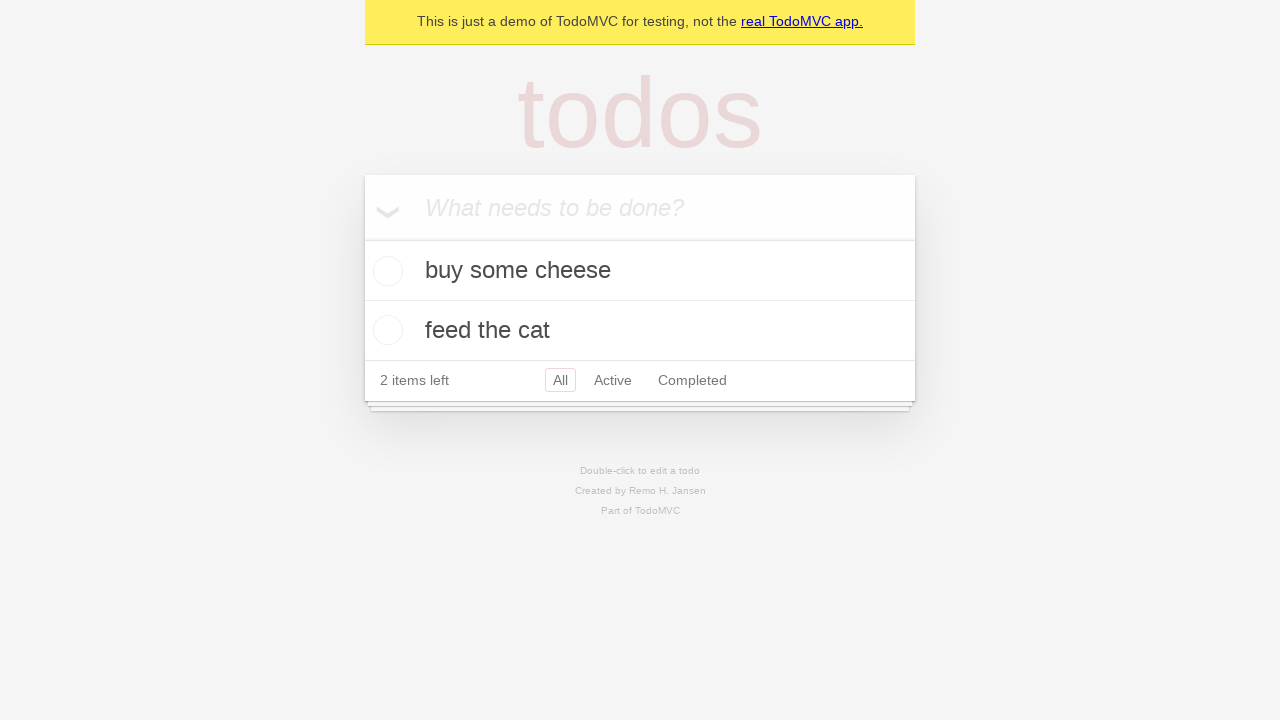

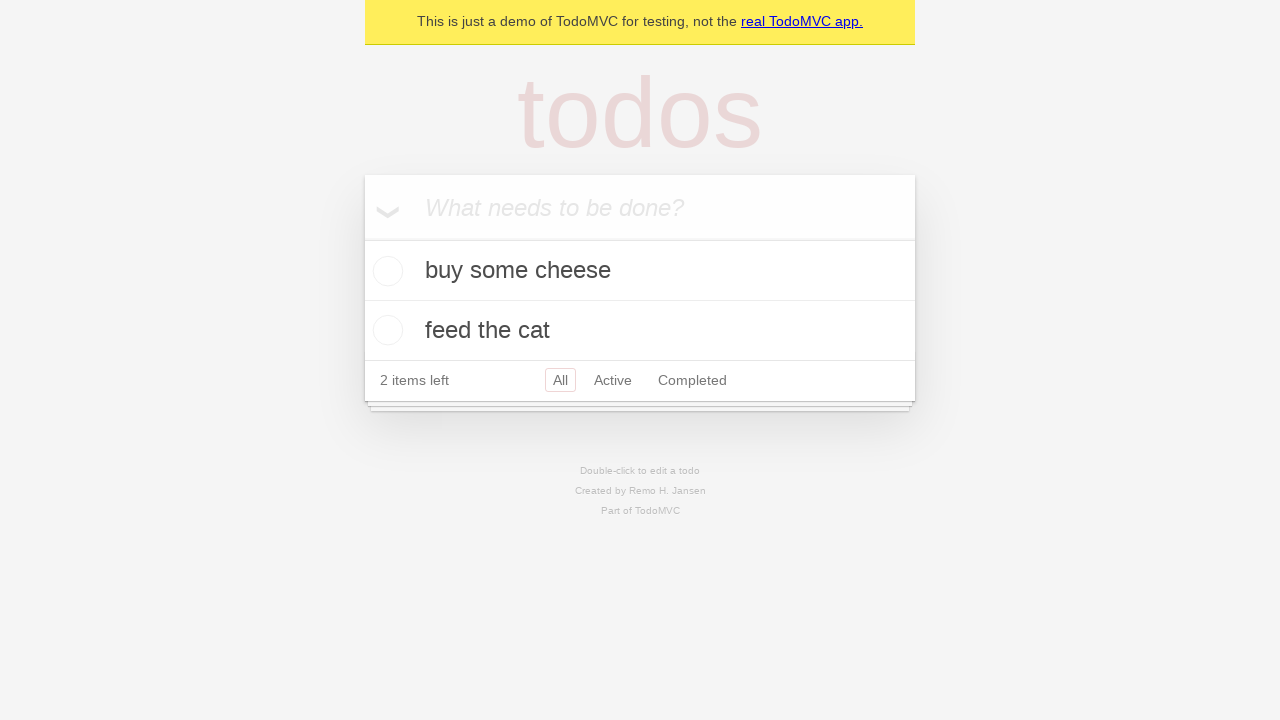